Solves a math captcha by extracting a value from an image attribute, calculating the result, and submitting the form with checkbox and radio button selections

Starting URL: http://suninjuly.github.io/get_attribute.html

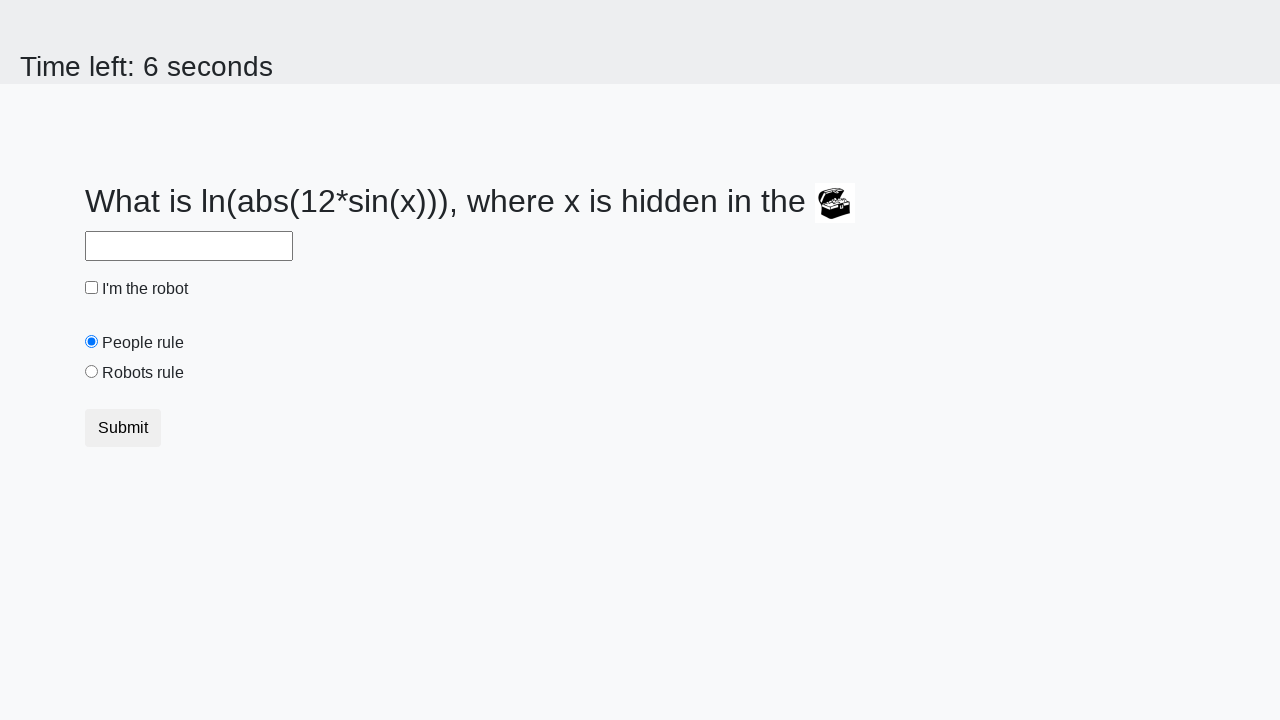

Located the image element containing the captcha
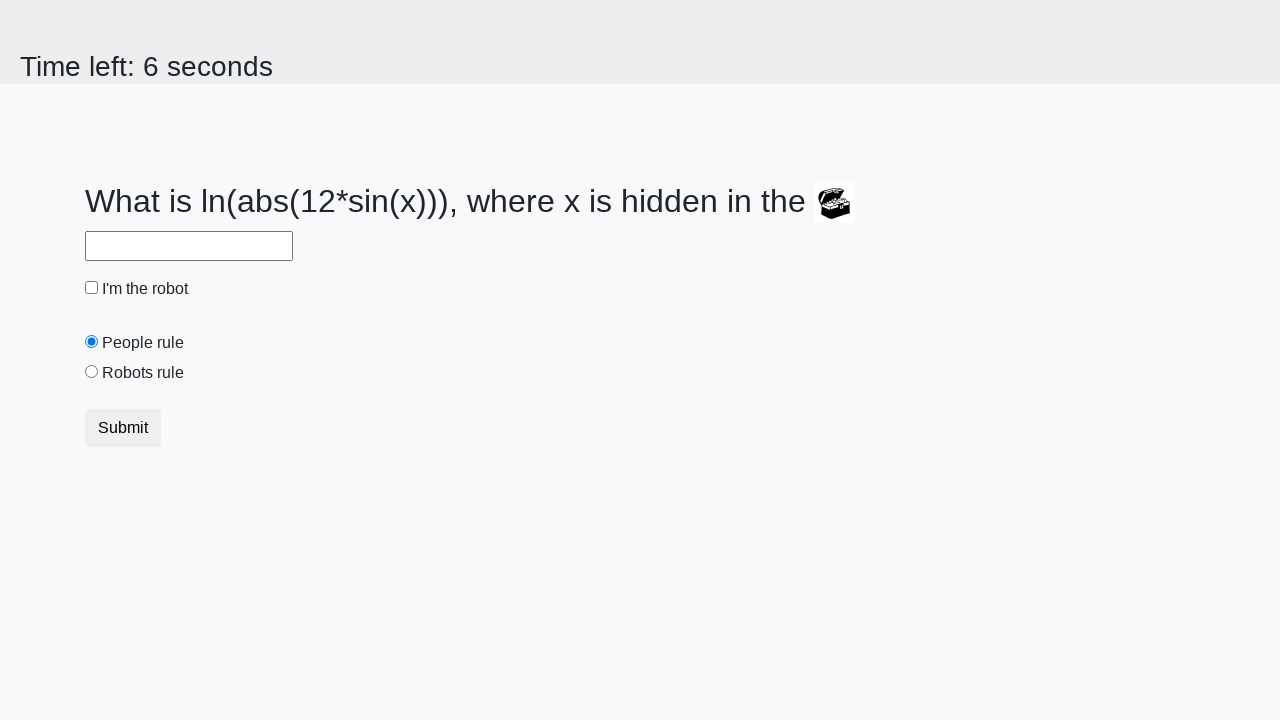

Extracted captcha value from image attribute: 460
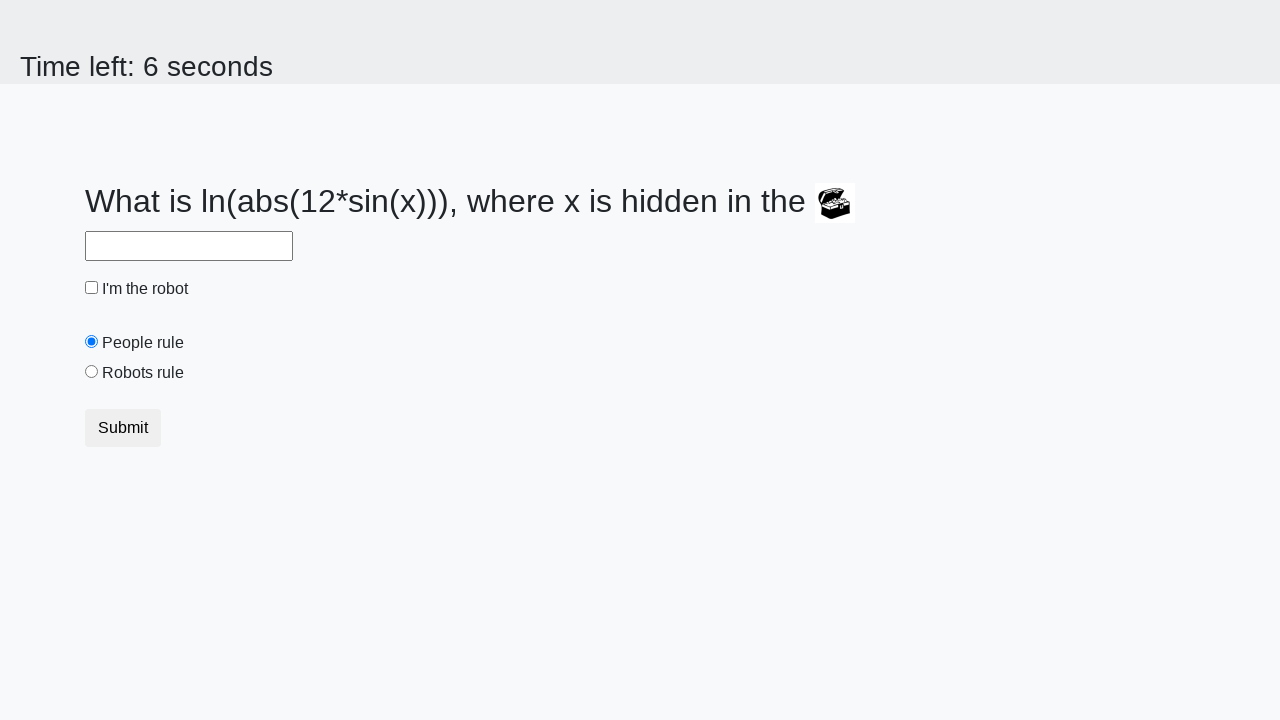

Calculated math captcha result: 2.455006612383153
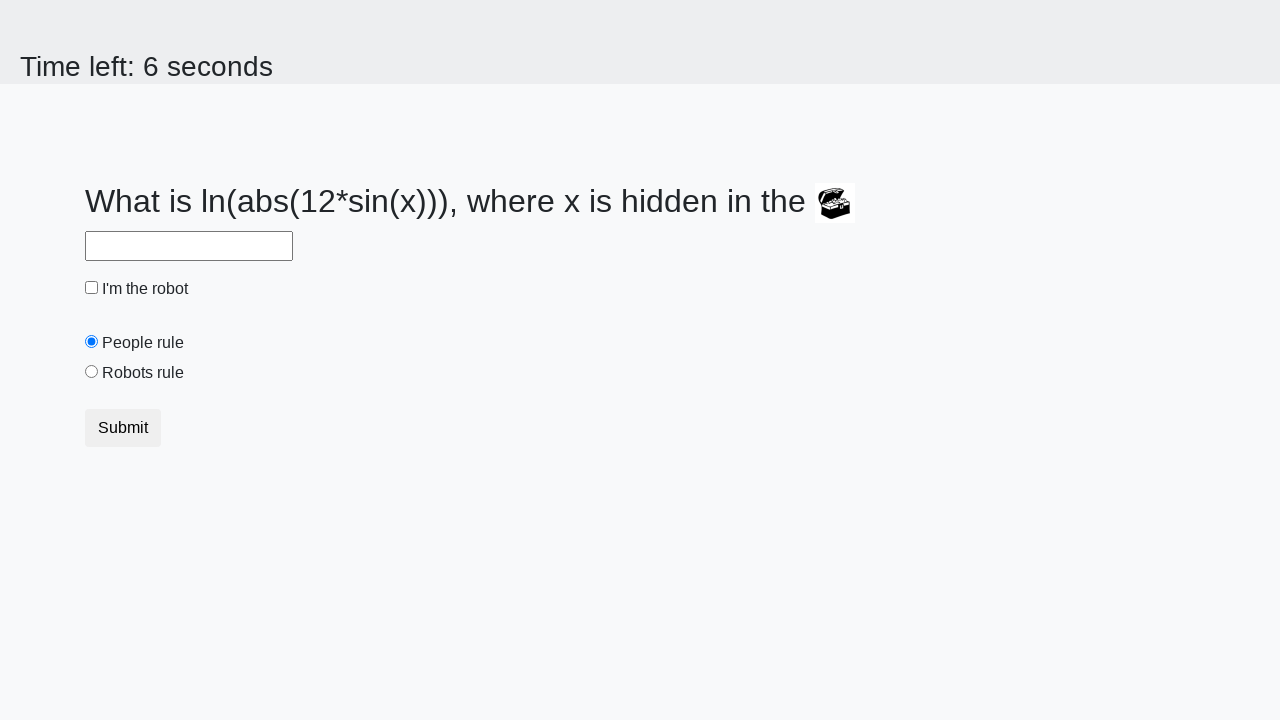

Filled answer field with calculated value: 2.455006612383153 on #answer
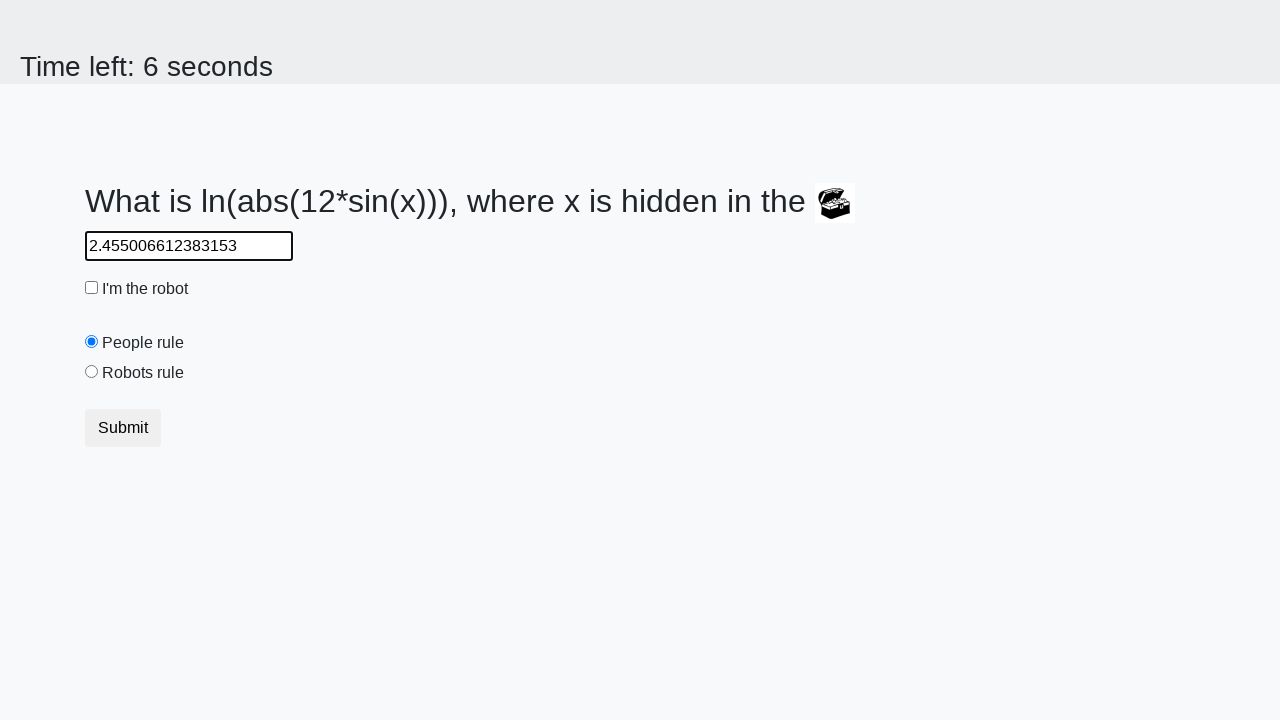

Clicked the robot checkbox at (92, 288) on #robotCheckbox
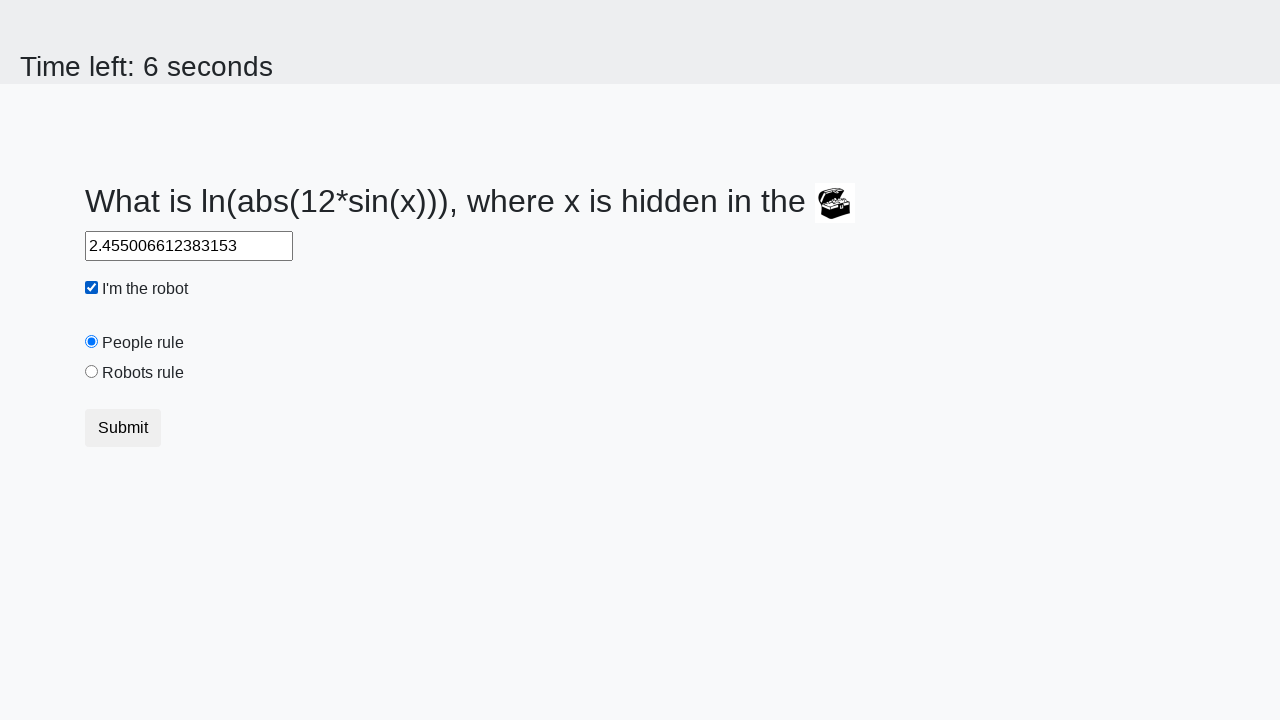

Clicked the 'robots rule' radio button at (92, 372) on #robotsRule
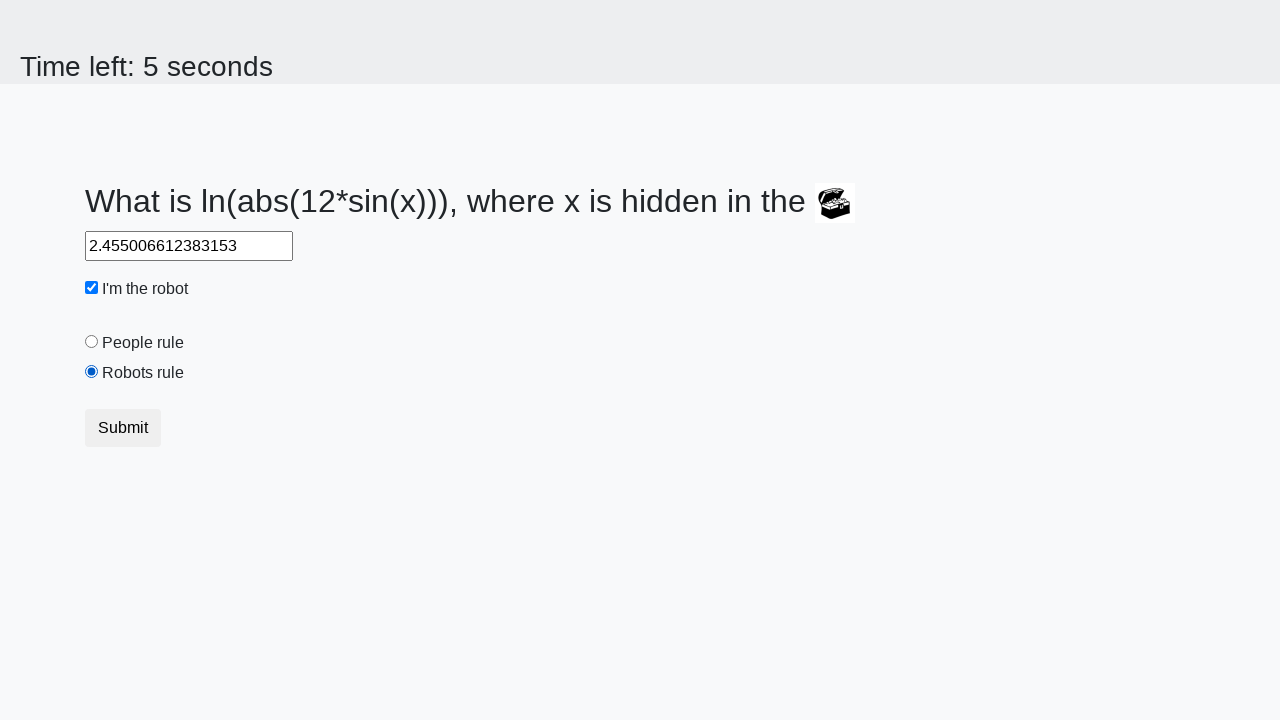

Submitted the form at (123, 428) on [type="submit"]
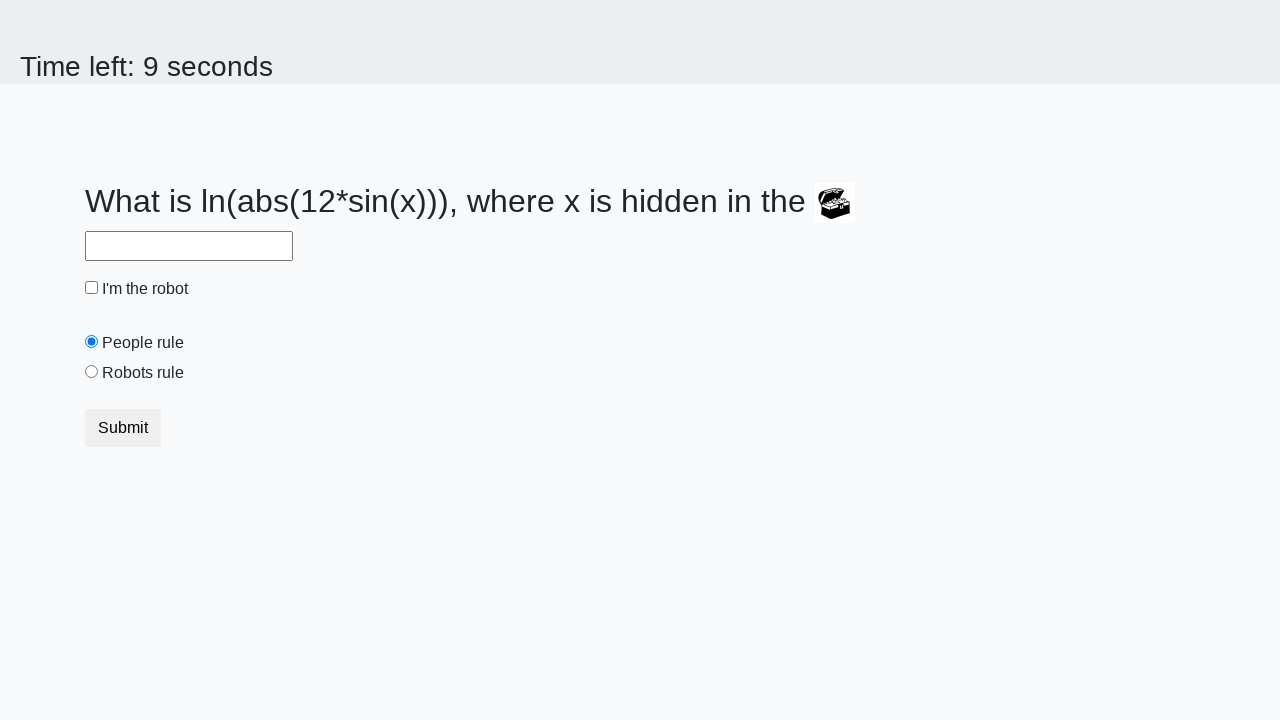

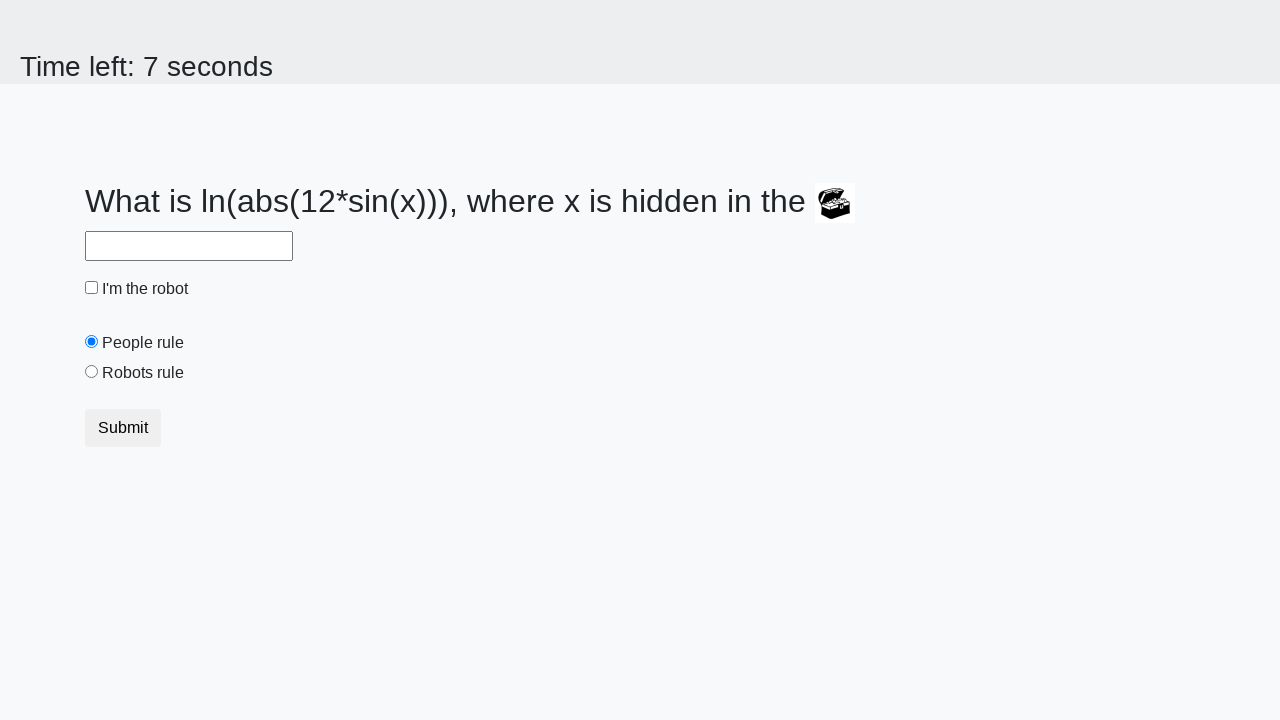